Tests clearing the complete state of all items by checking and then unchecking the toggle all

Starting URL: https://demo.playwright.dev/todomvc

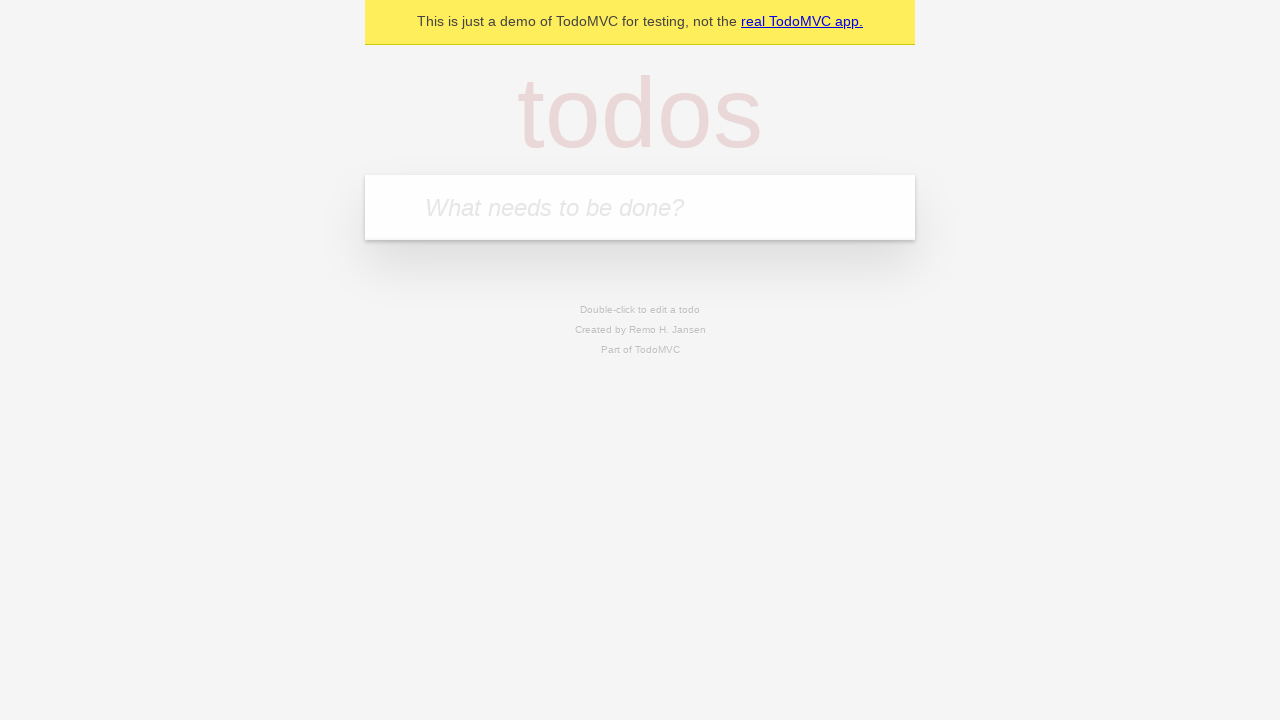

Filled todo input field with 'teach' on internal:attr=[placeholder="What needs to be done?"i]
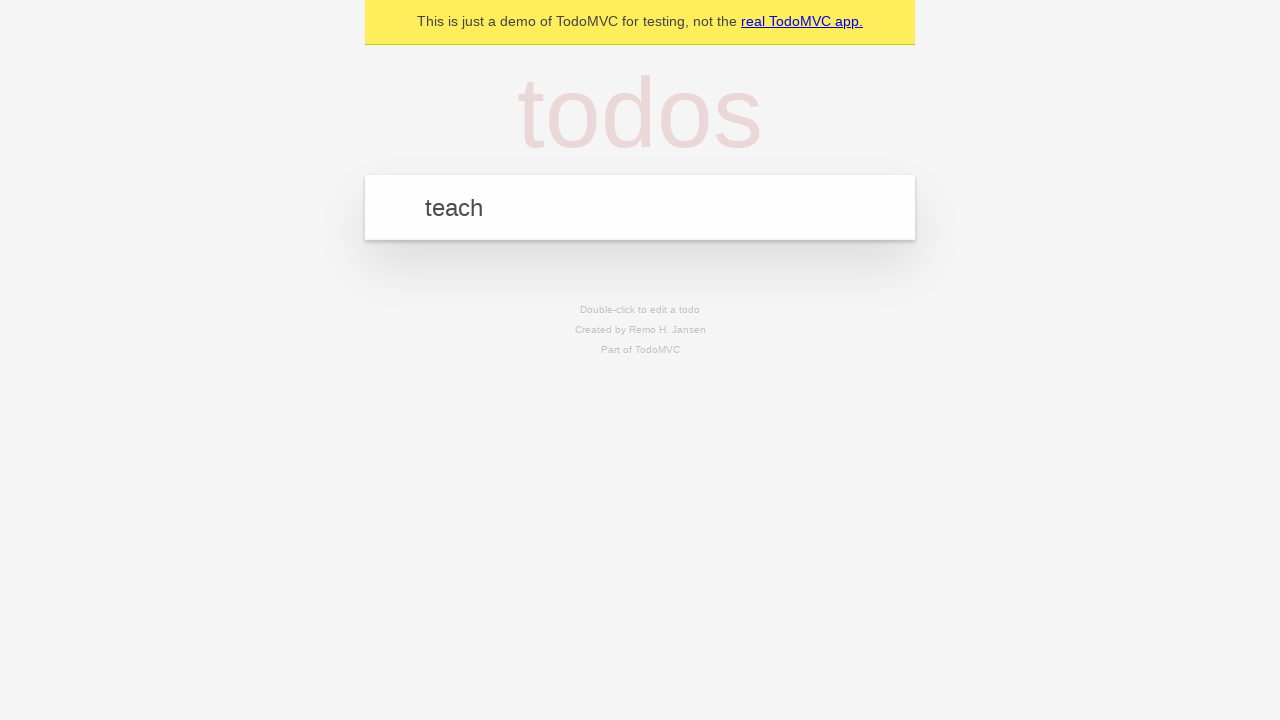

Pressed Enter to create todo item 'teach' on internal:attr=[placeholder="What needs to be done?"i]
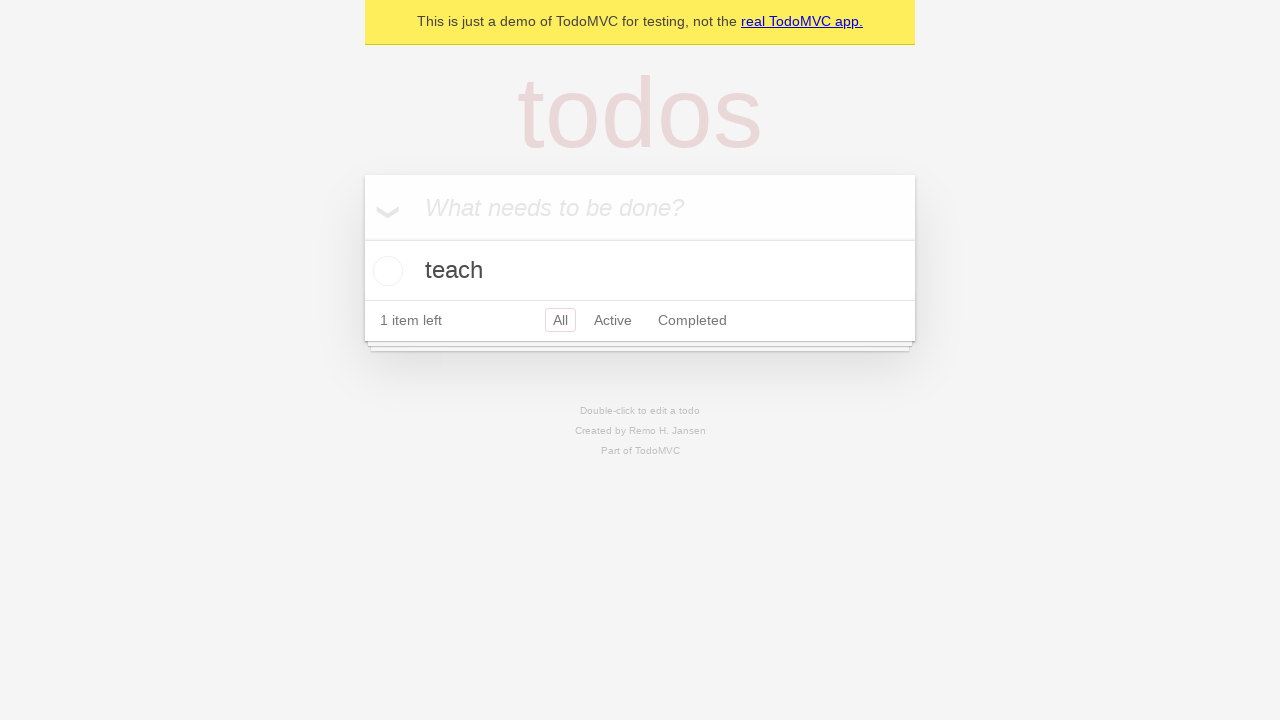

Filled todo input field with 'study' on internal:attr=[placeholder="What needs to be done?"i]
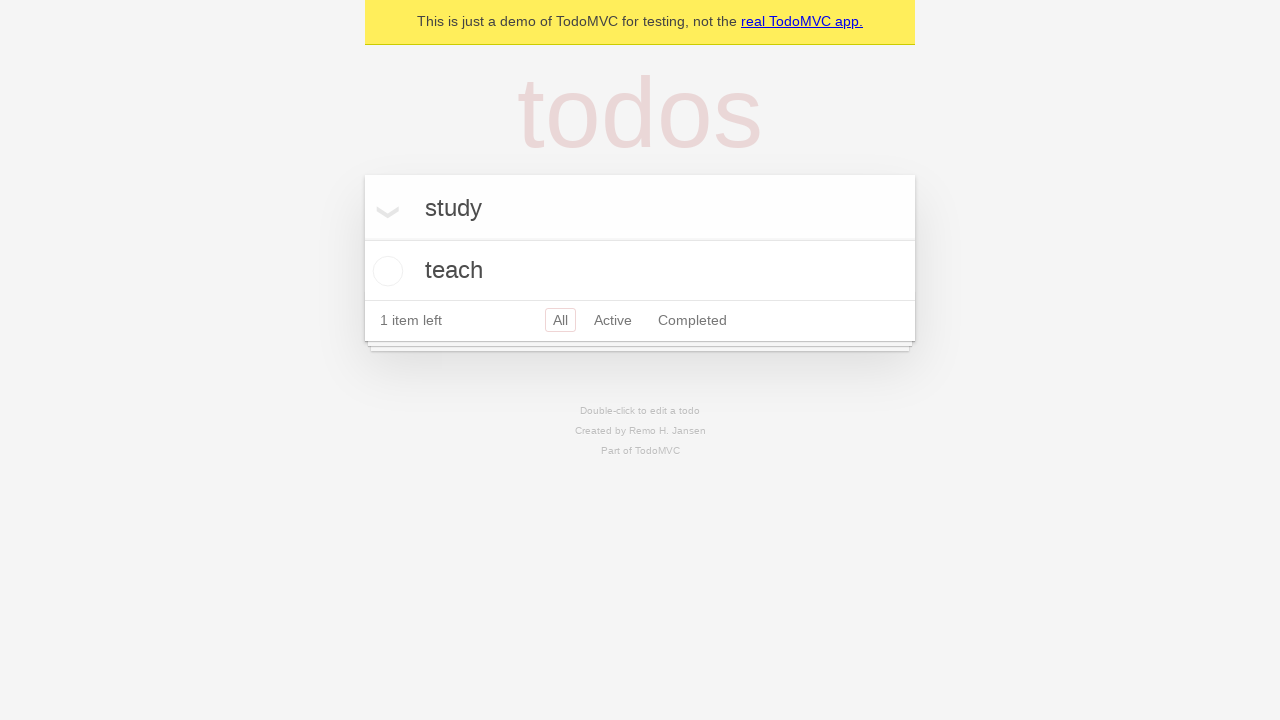

Pressed Enter to create todo item 'study' on internal:attr=[placeholder="What needs to be done?"i]
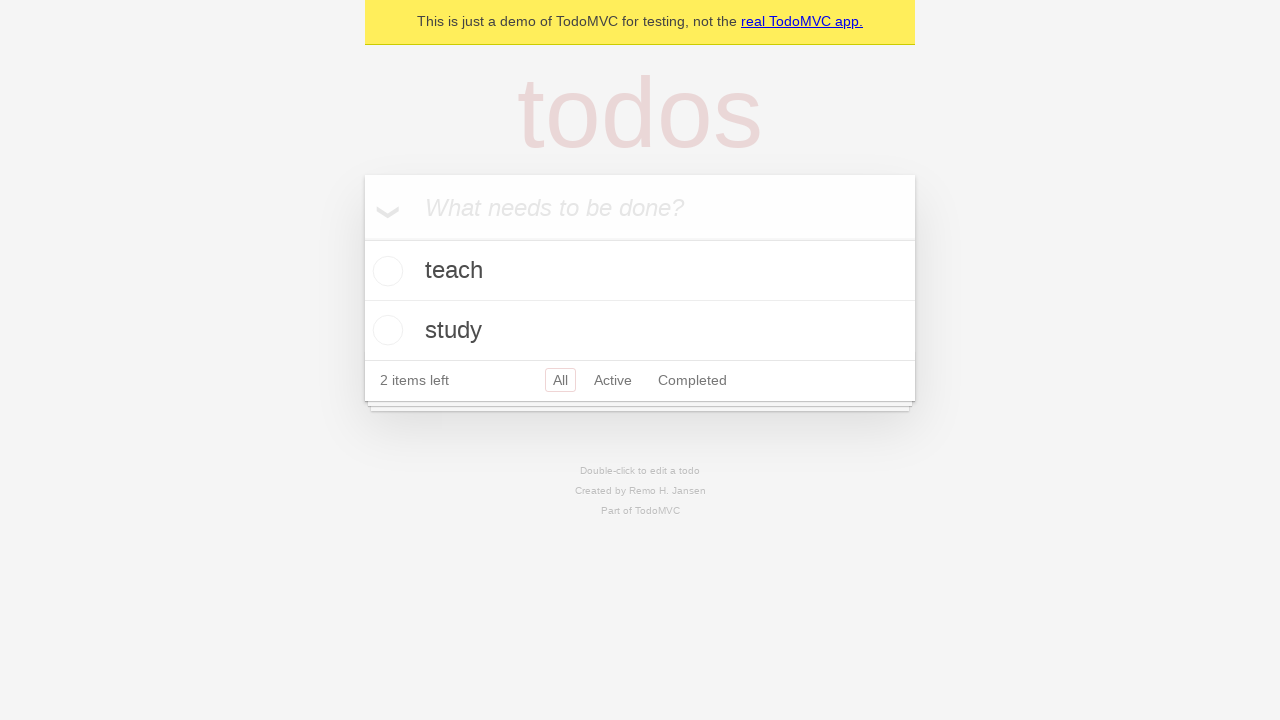

Filled todo input field with 'repeat' on internal:attr=[placeholder="What needs to be done?"i]
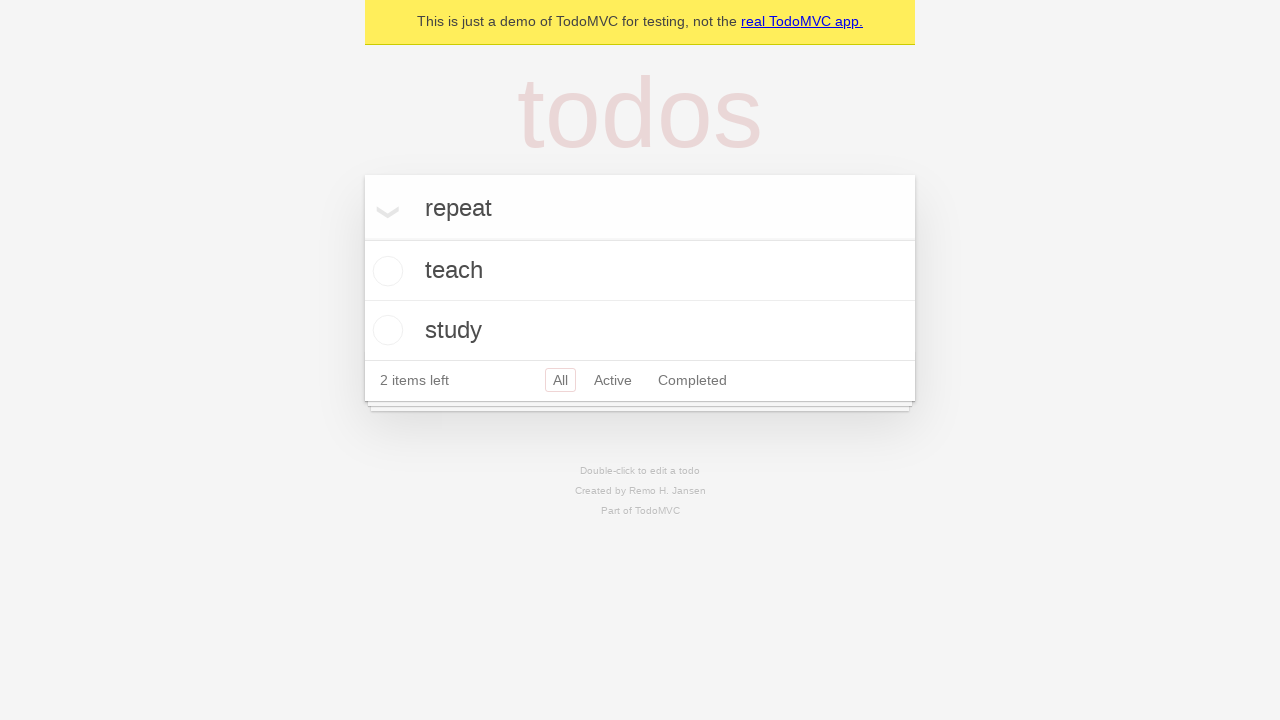

Pressed Enter to create todo item 'repeat' on internal:attr=[placeholder="What needs to be done?"i]
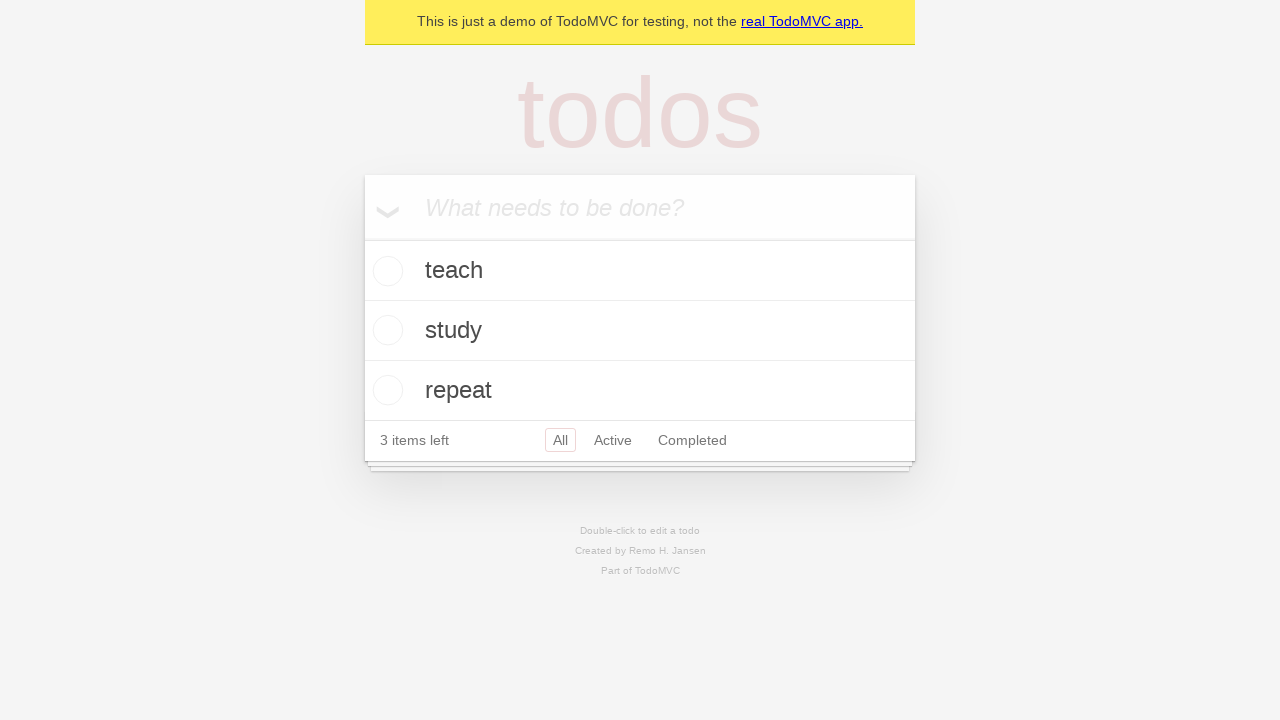

Checked 'Mark all as complete' toggle to complete all items at (362, 238) on internal:label="Mark all as complete"i
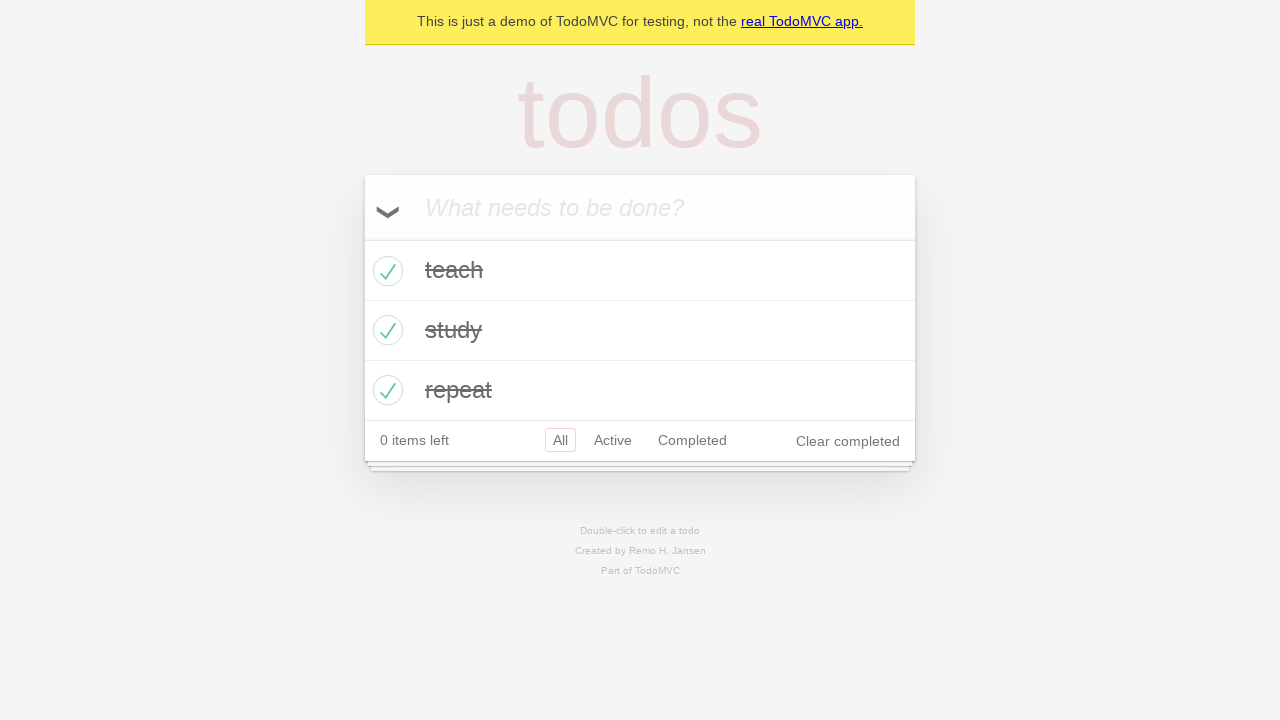

Unchecked 'Mark all as complete' toggle to clear complete state of all items at (362, 238) on internal:label="Mark all as complete"i
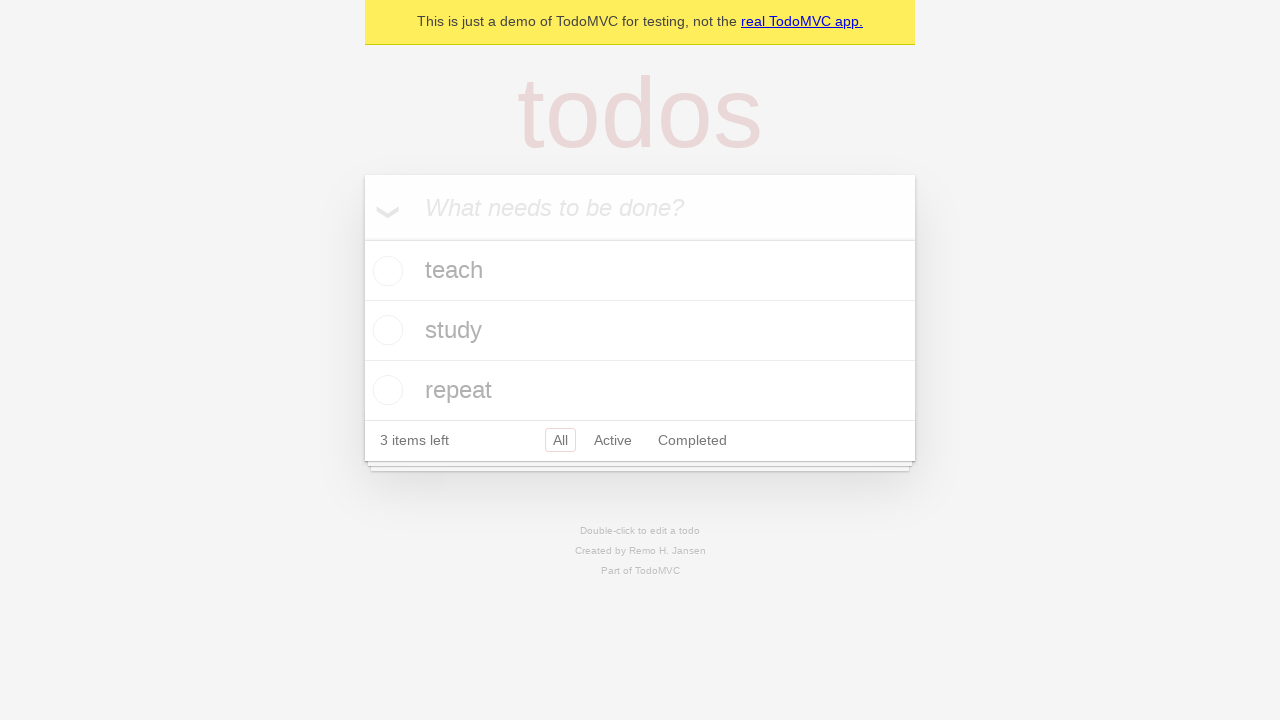

Waited for todo items to load and verified none are in completed state
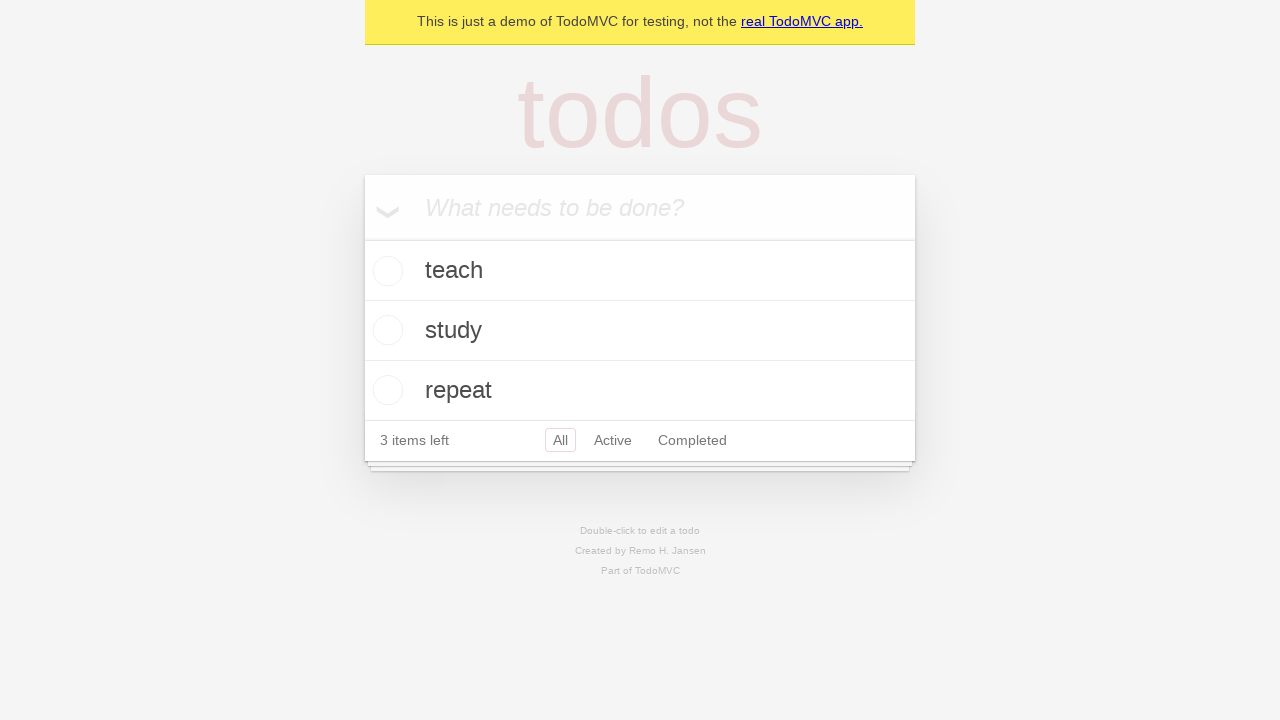

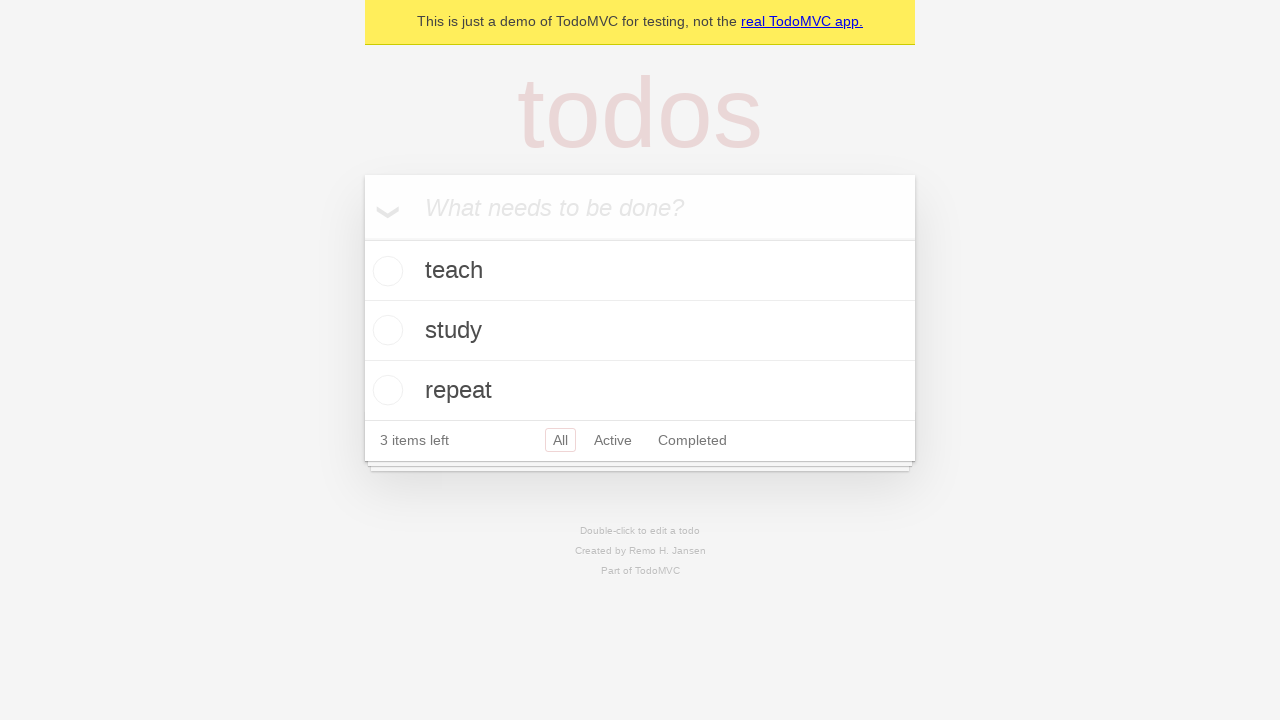